Waits for a price condition to be met, then solves a mathematical problem by extracting a value from the page, calculating its result, and submitting the answer.

Starting URL: http://suninjuly.github.io/explicit_wait2.html

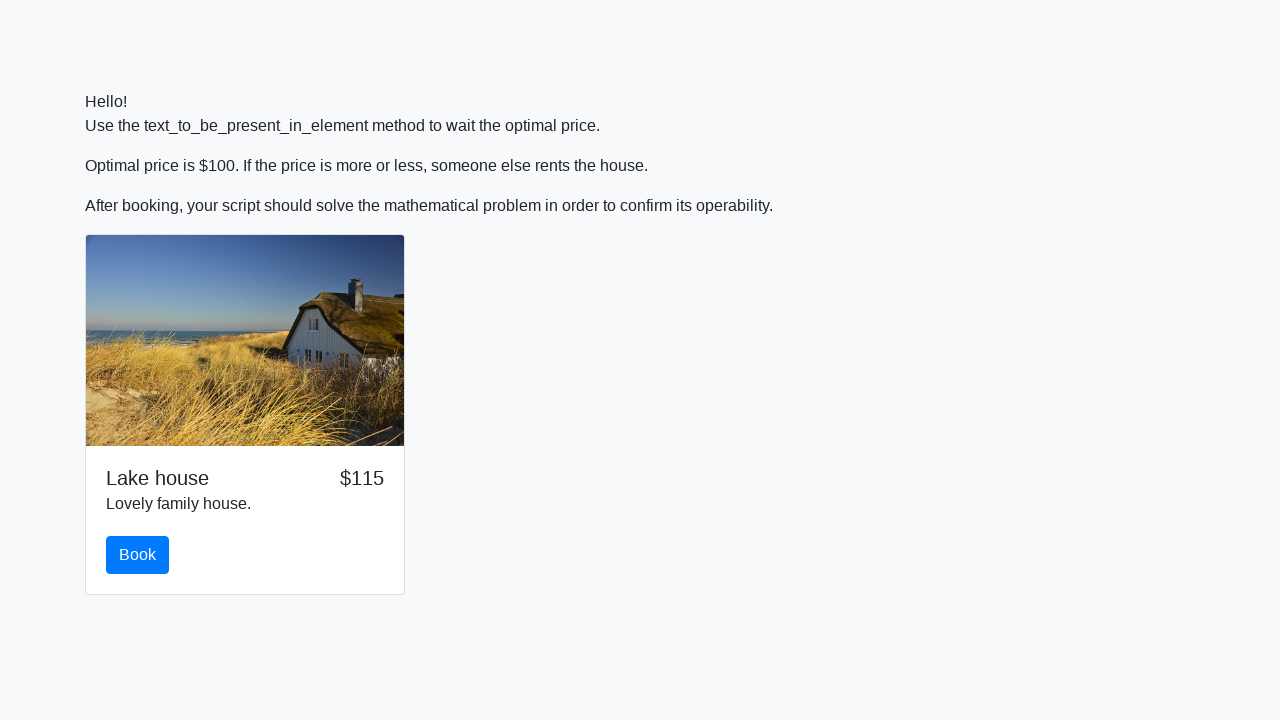

Waited for price to reach $100
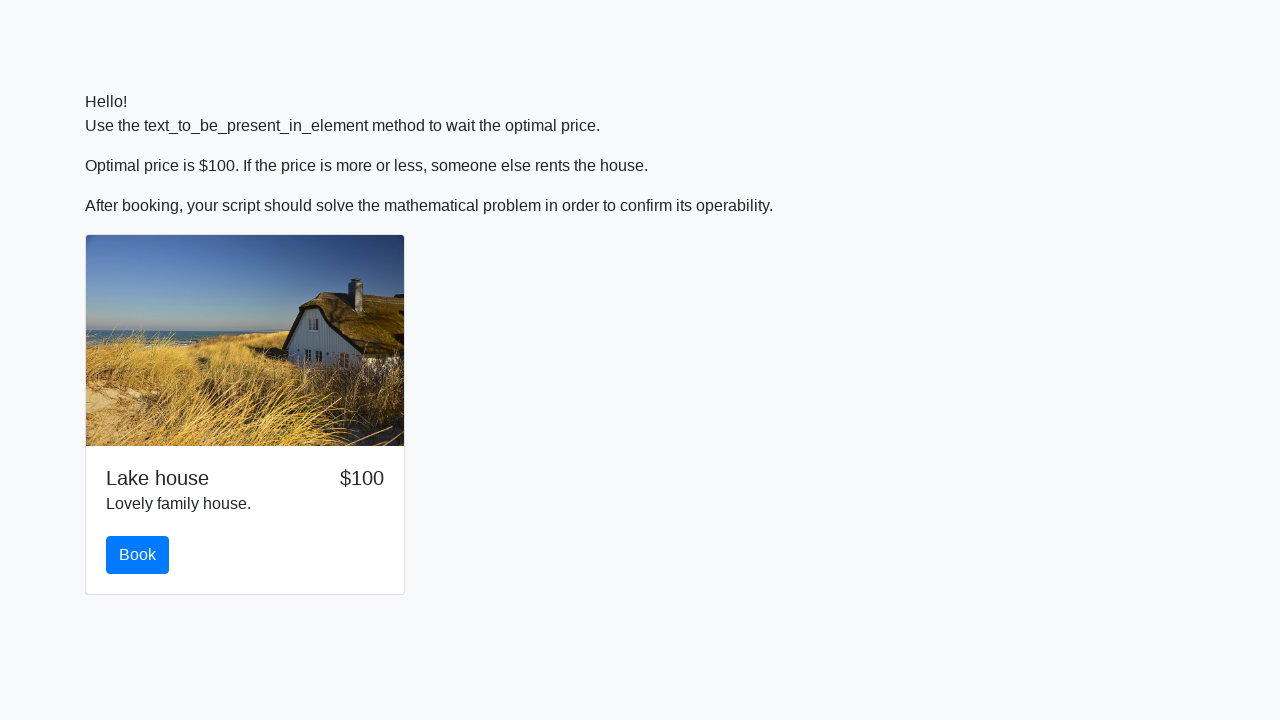

Clicked the book button at (138, 555) on #book
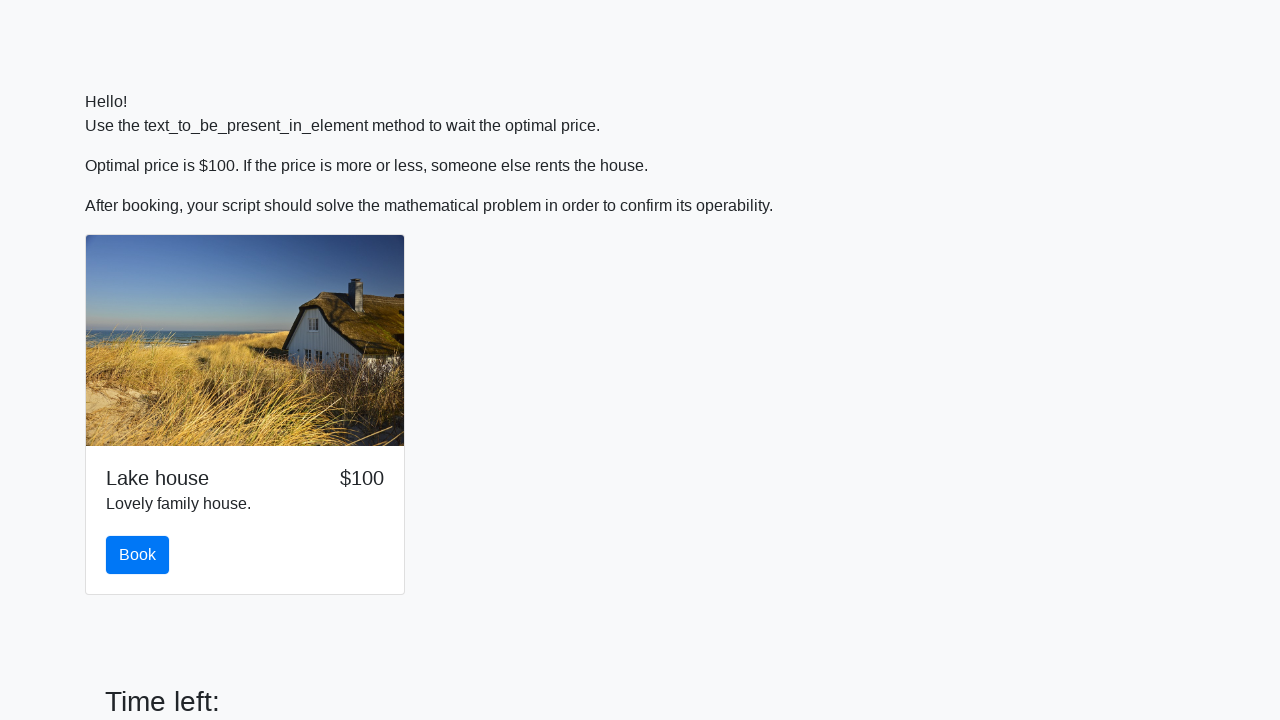

Extracted number value from page: 857
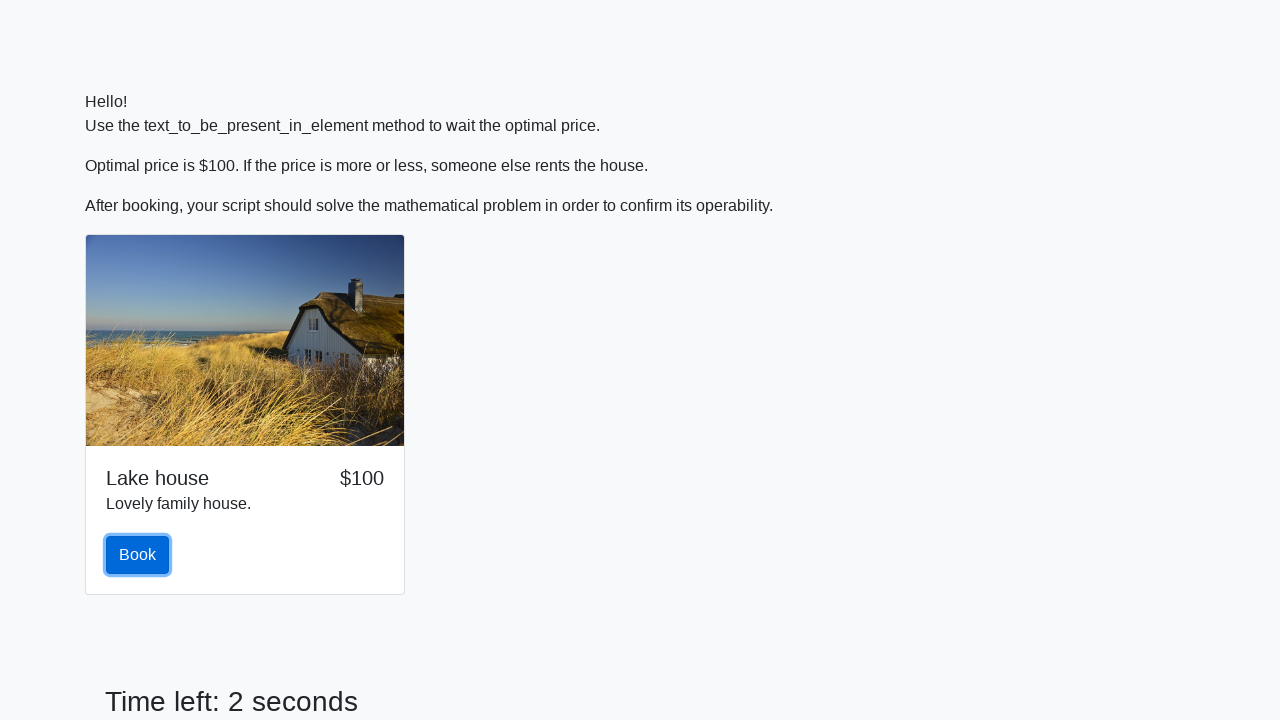

Calculated mathematical result: 1.988963404682695
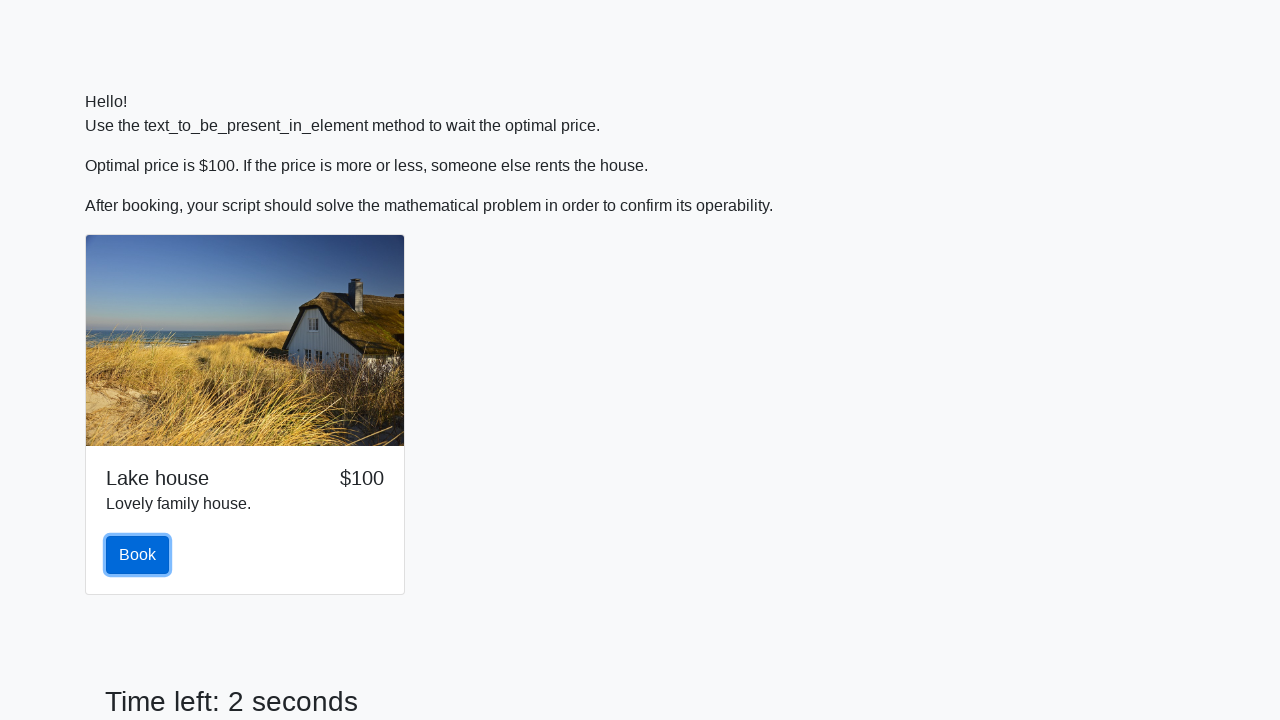

Filled answer field with calculated value on #answer
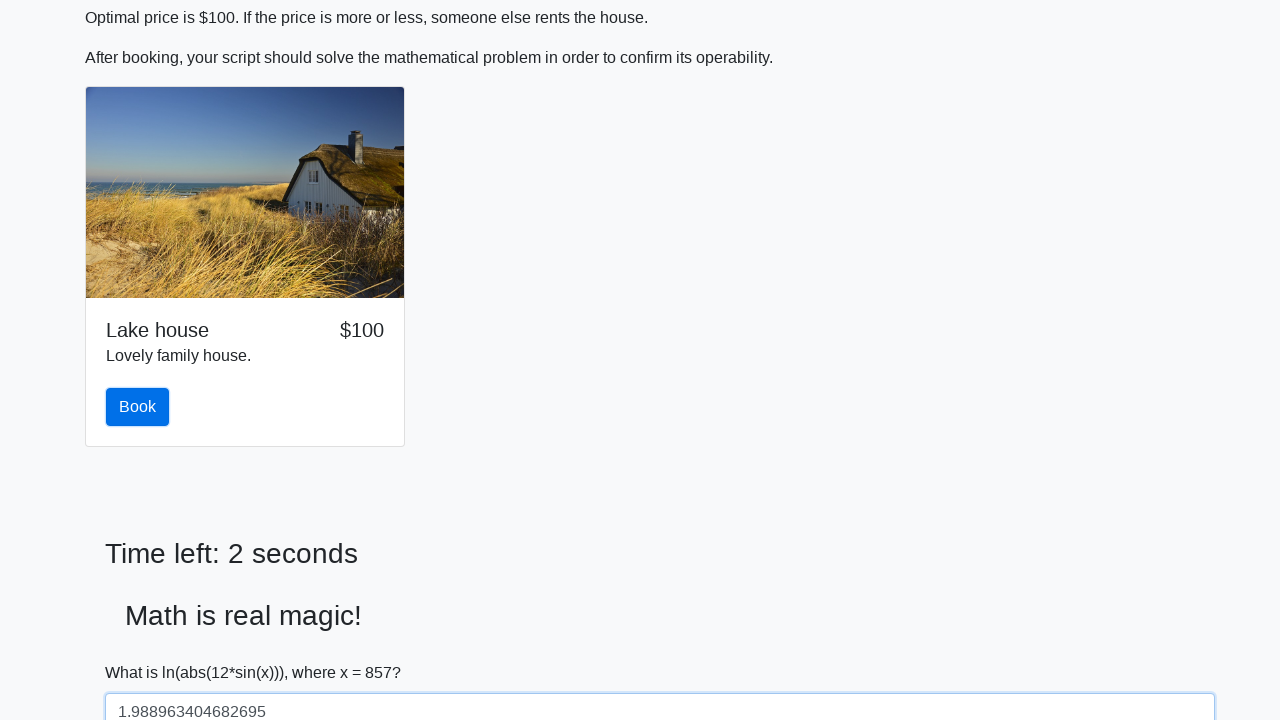

Scrolled solve button into view
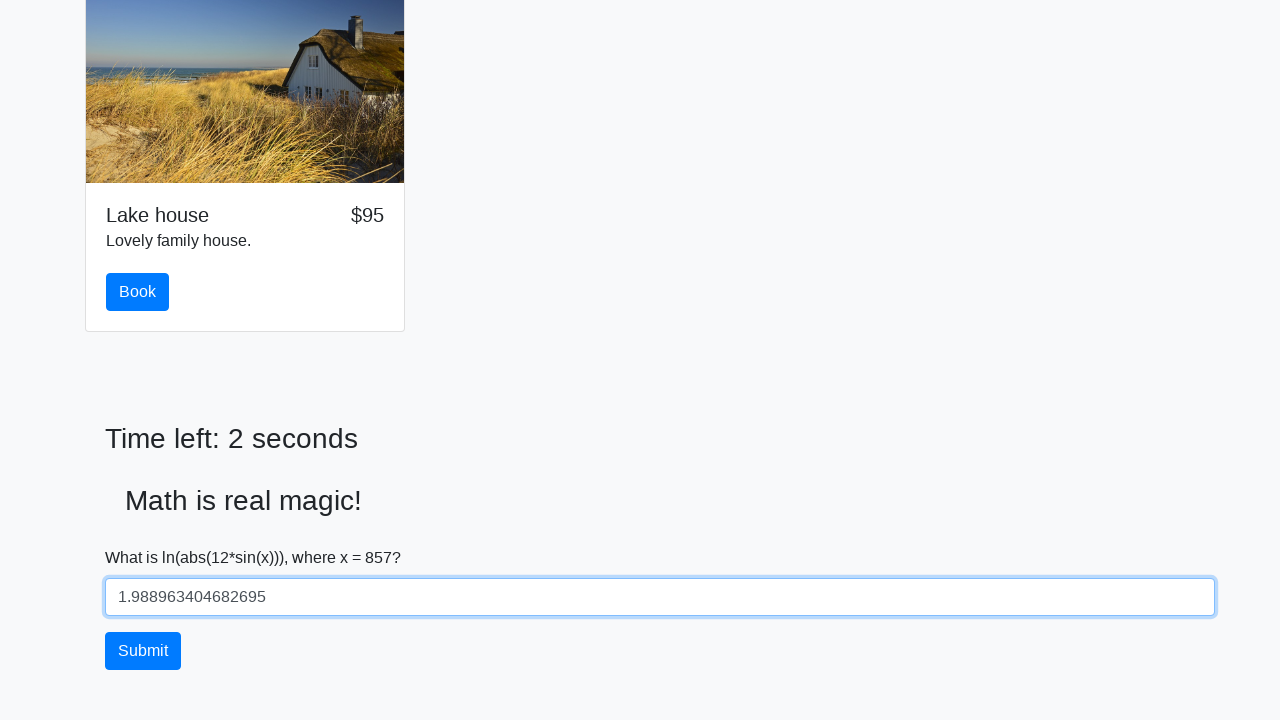

Clicked the solve button to submit answer at (143, 651) on #solve
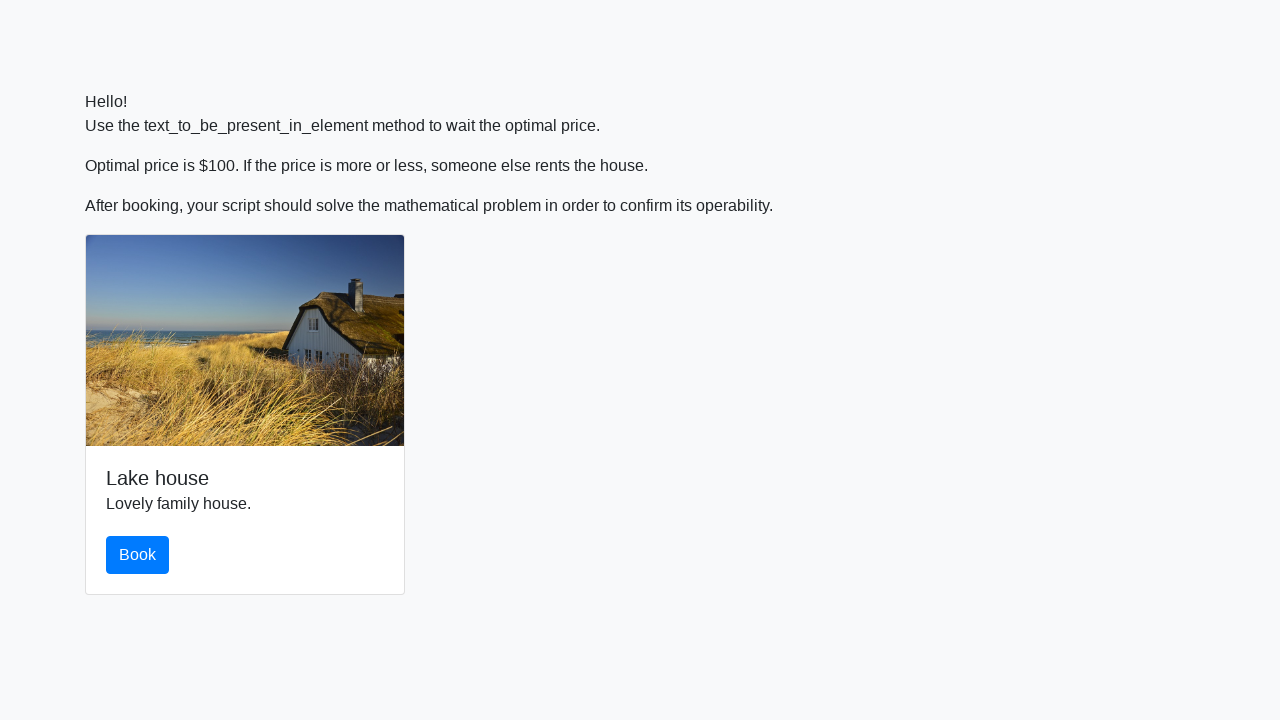

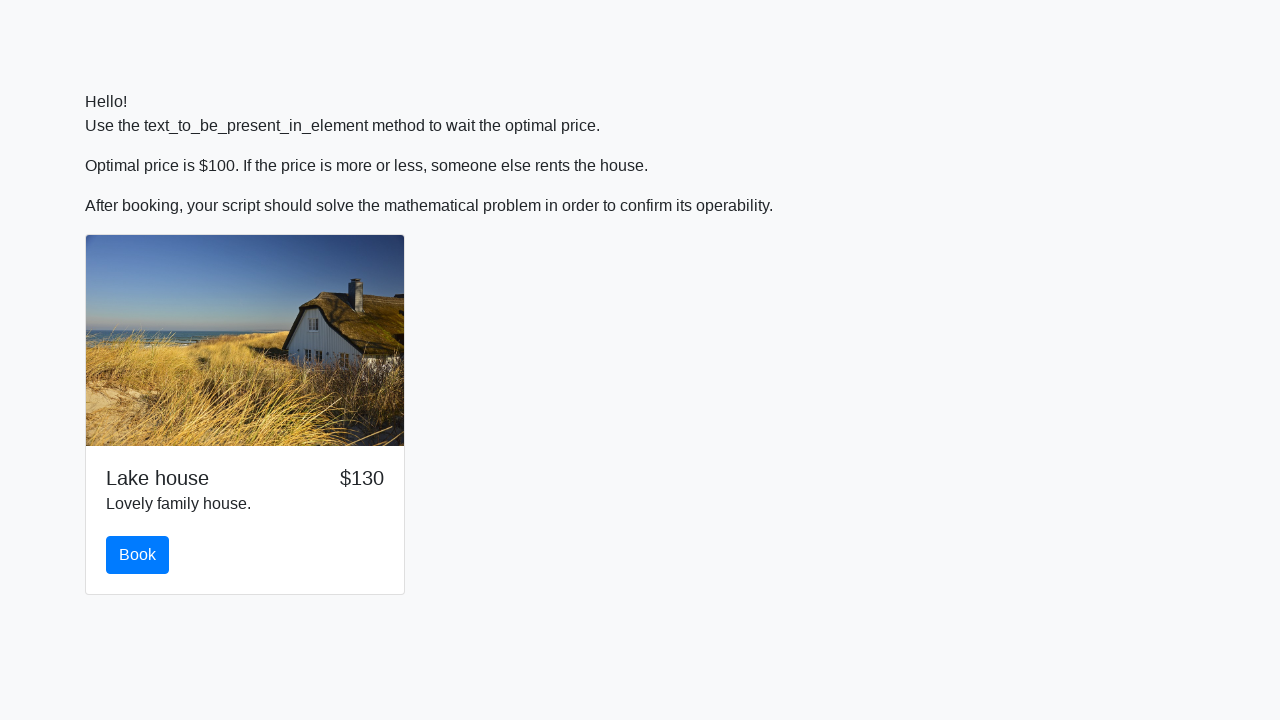